Tests filling a comment form's name field on a news article page without explicit wait

Starting URL: https://news.s7.ru/news?id=13441

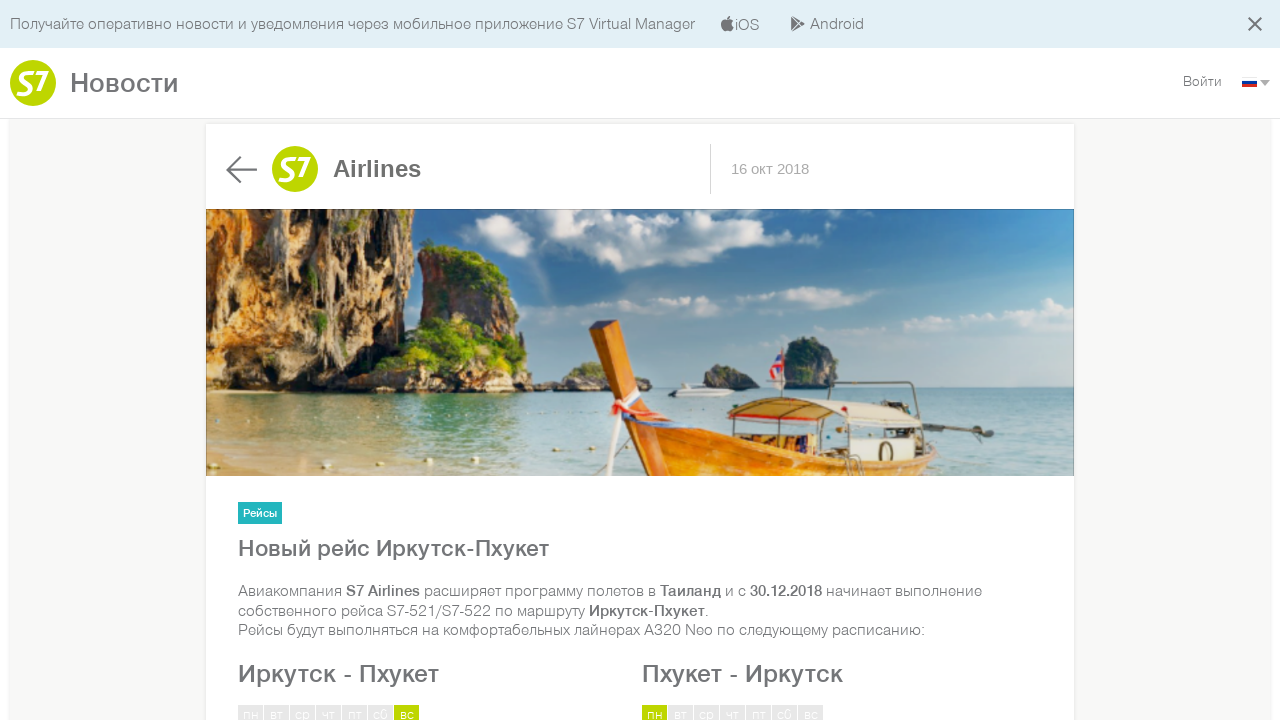

Filled author name field with 'name' on #author
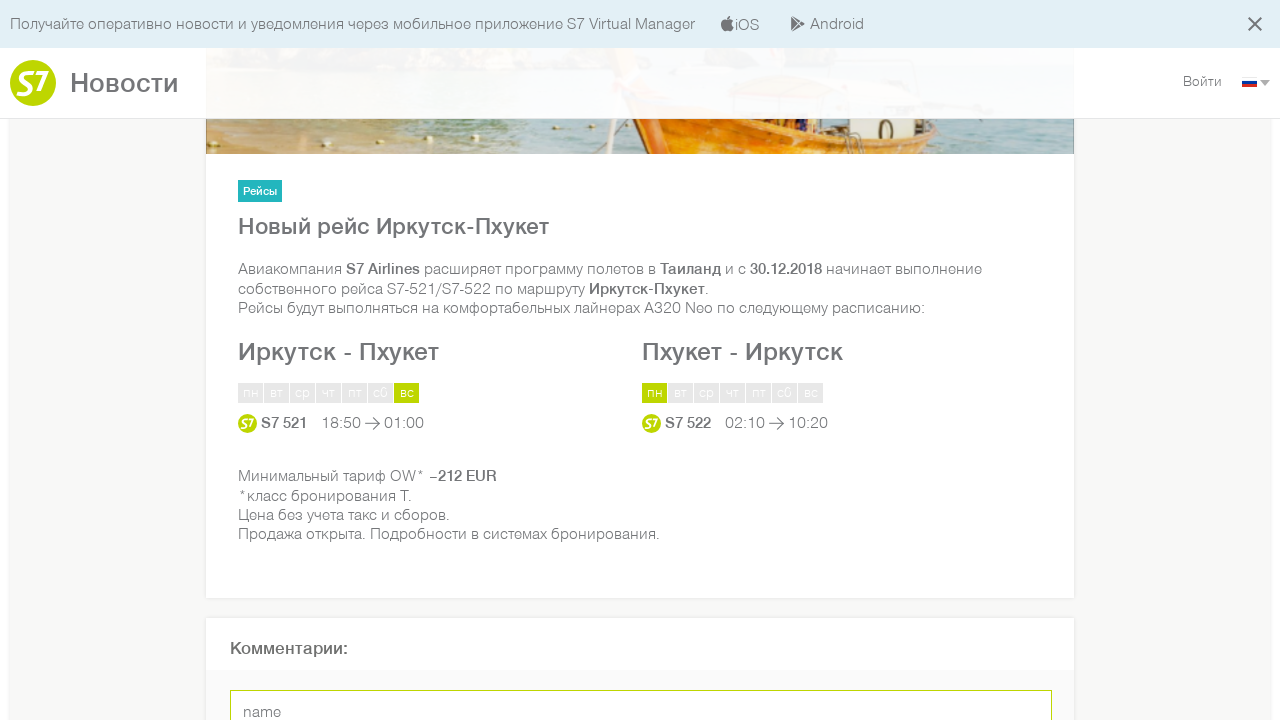

Verified author name field contains 'name'
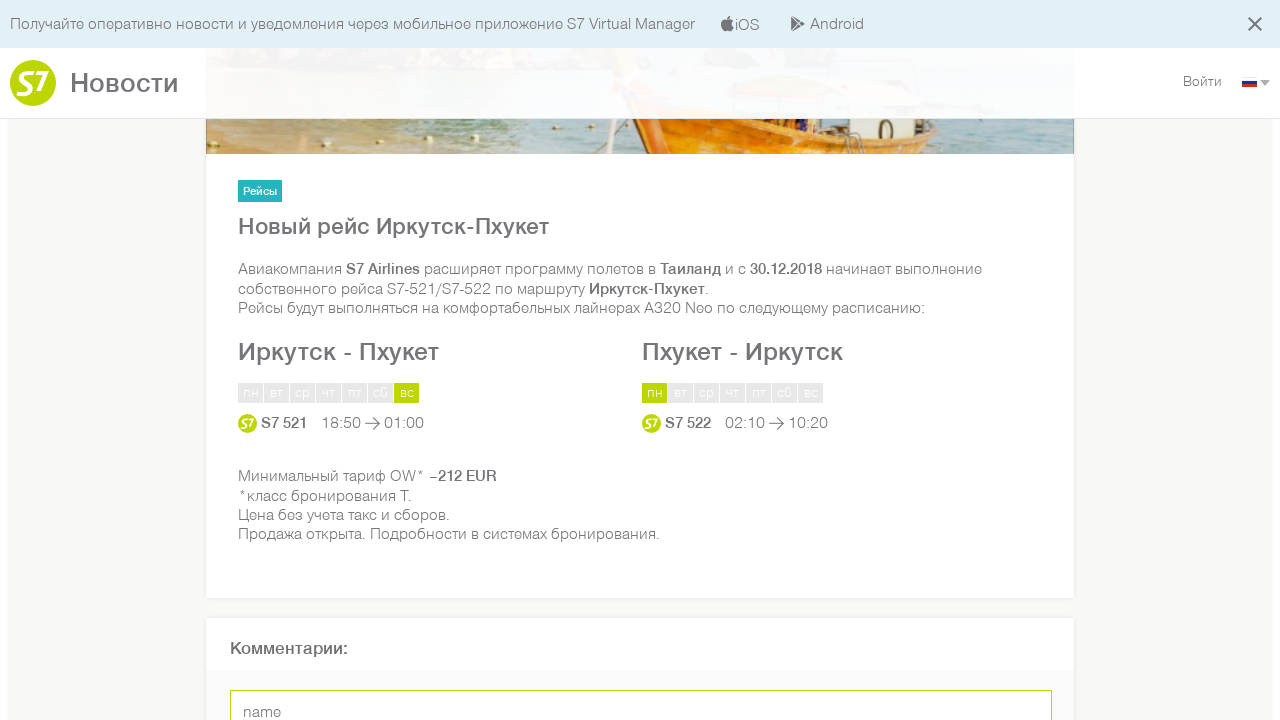

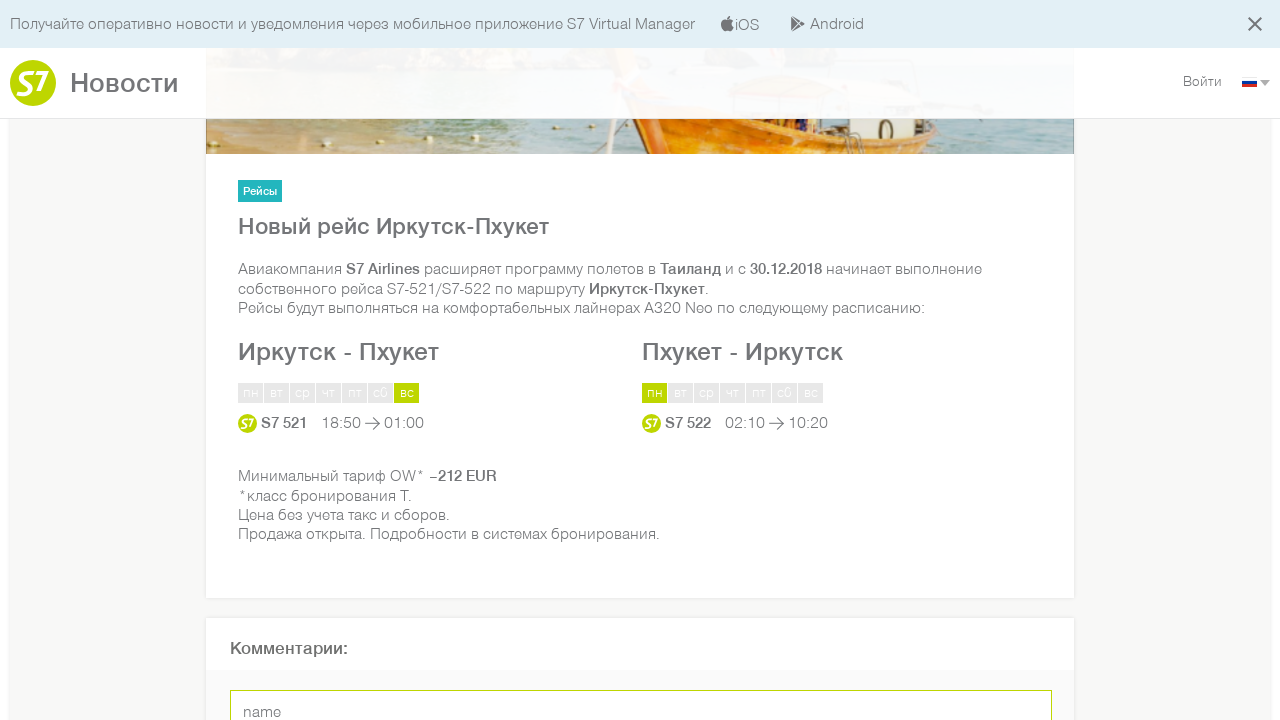